Tests website load time by navigating to the homepage and then to the login page, verifying that both pages load within acceptable time limits.

Starting URL: https://yum.co.ke

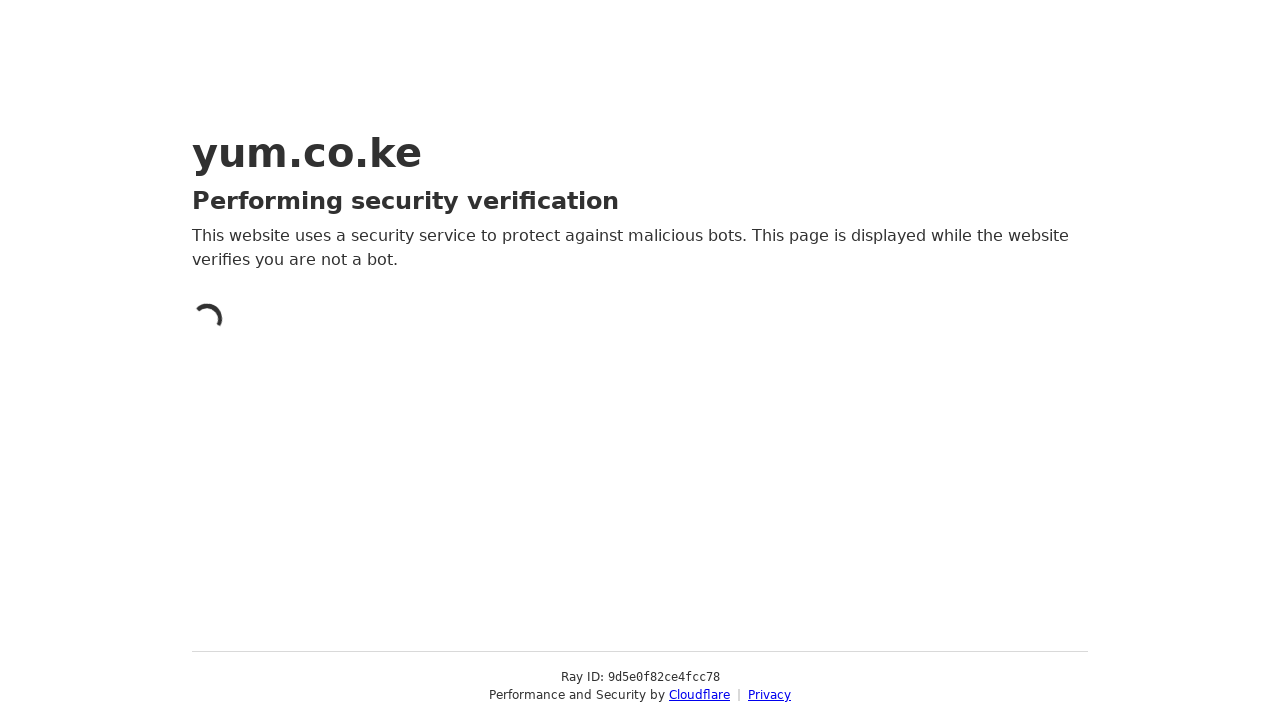

Homepage loaded successfully at https://yum.co.ke
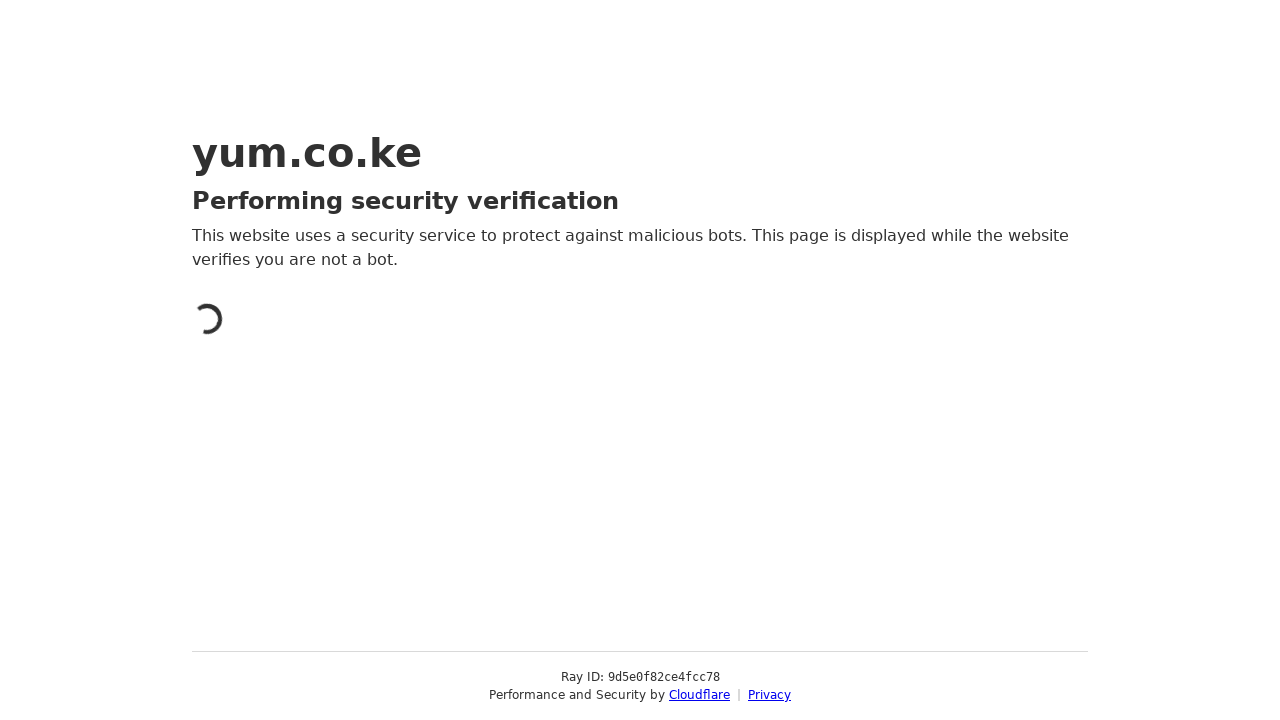

Navigated to login page at https://yum.co.ke/login/
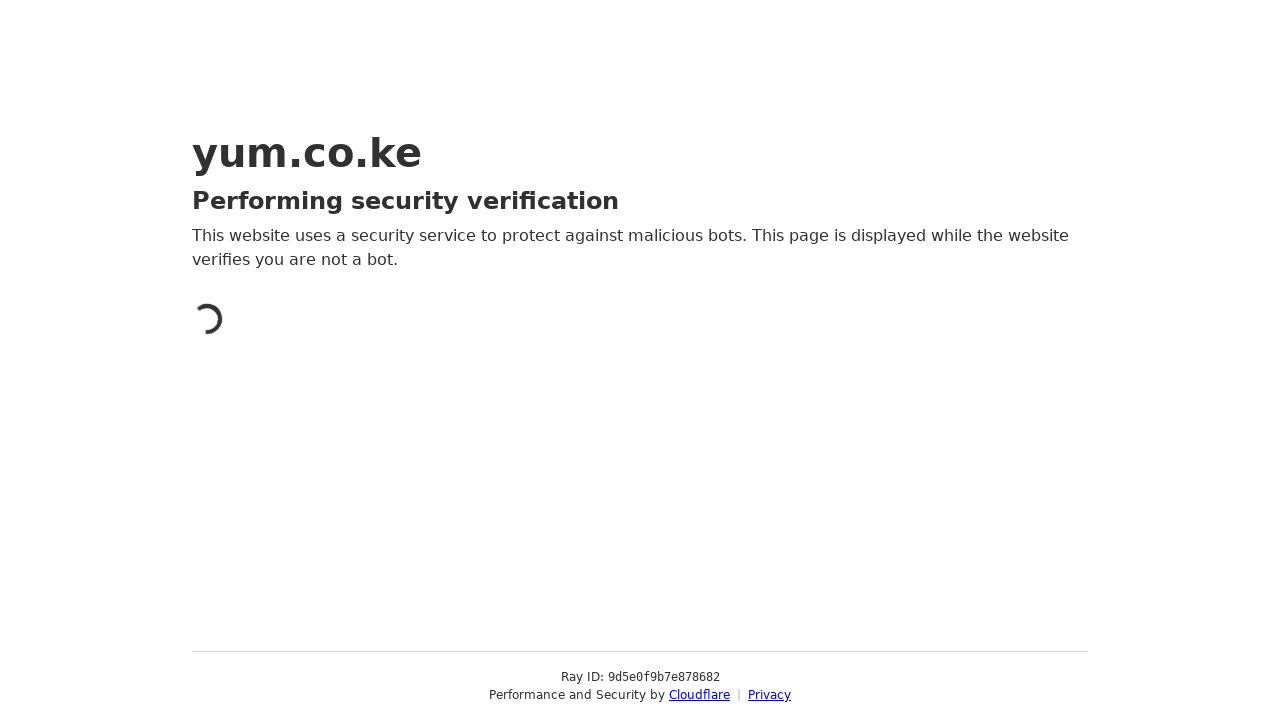

Login page loaded successfully
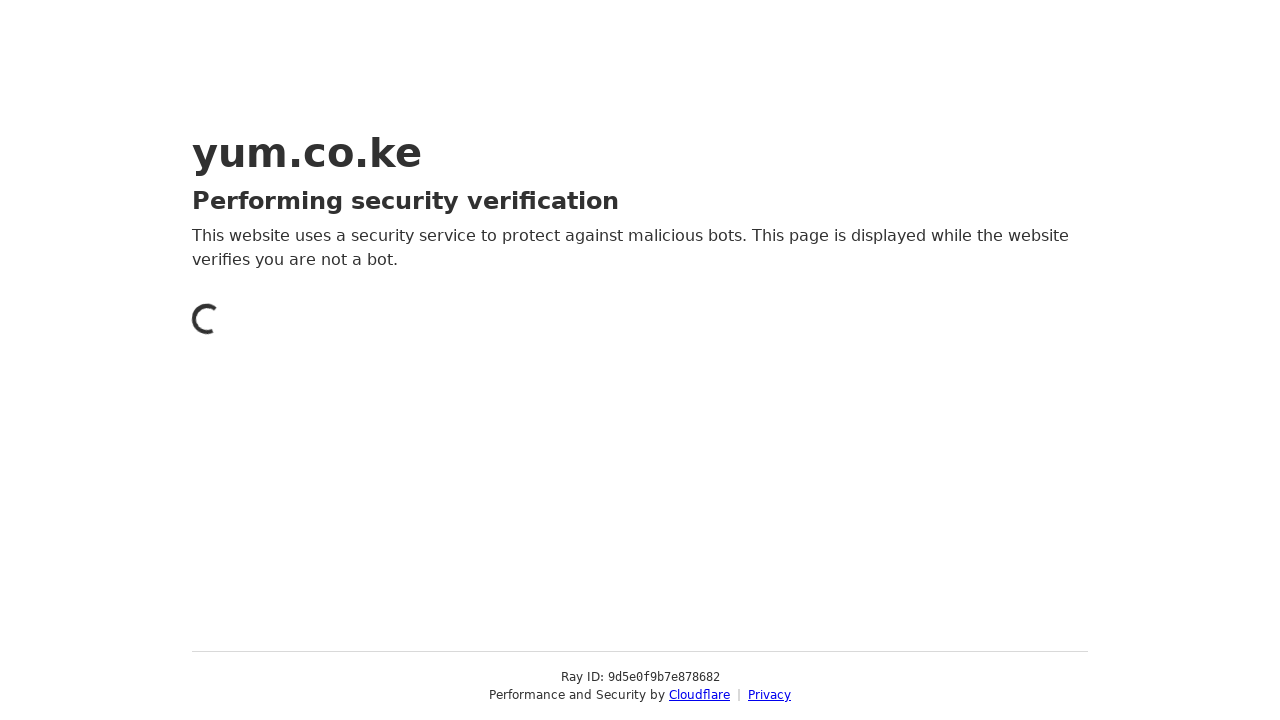

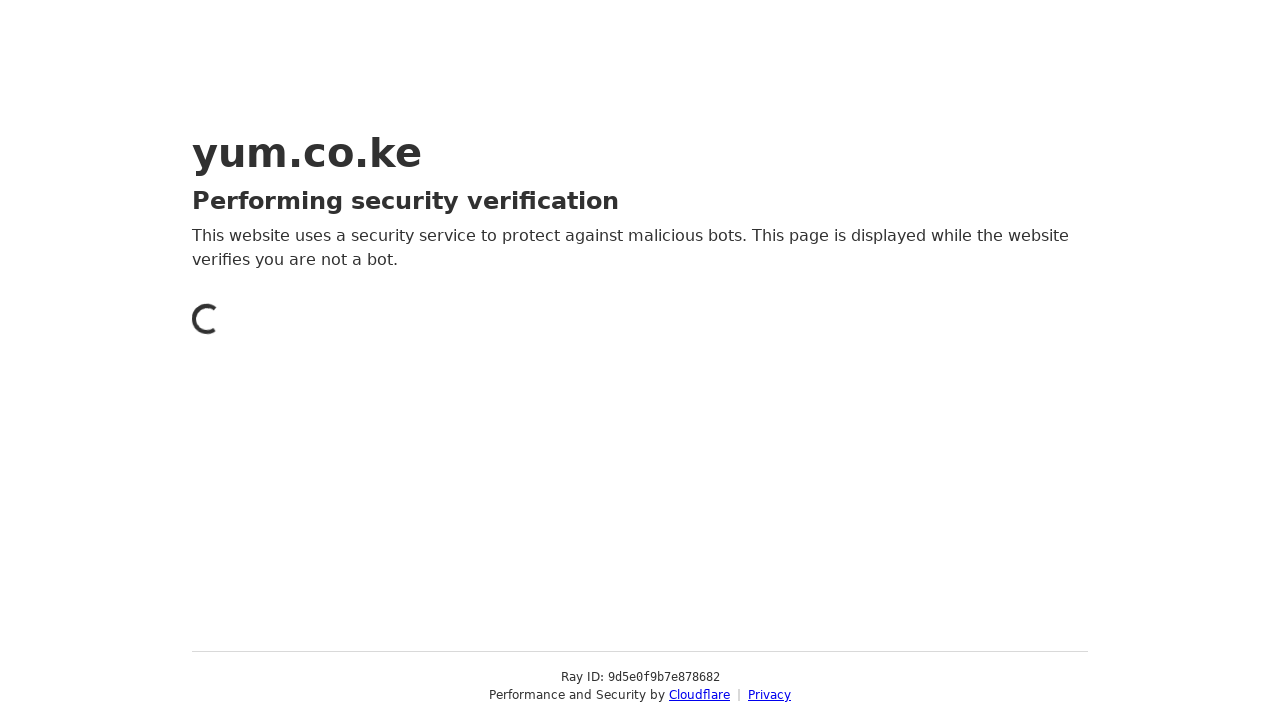